Tests file download functionality by clicking the download button on the demoqa upload-download page and waiting for the download to complete.

Starting URL: https://demoqa.com/upload-download

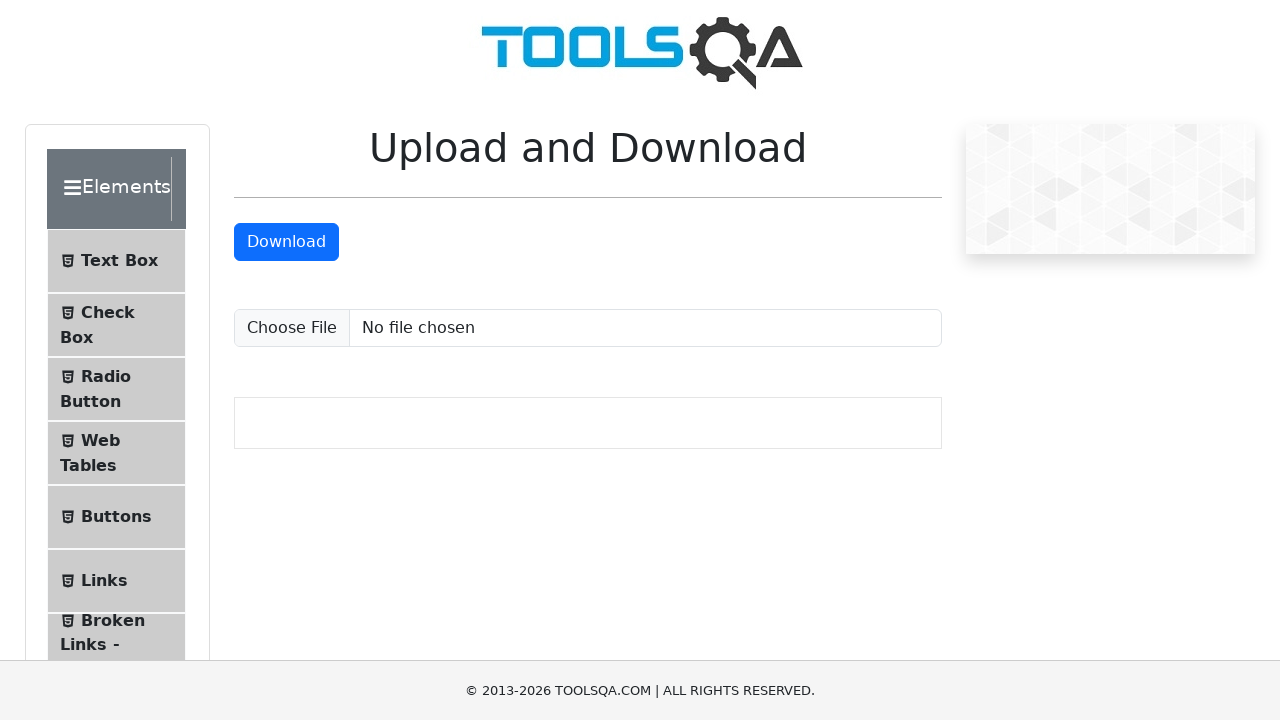

Download button is visible and ready
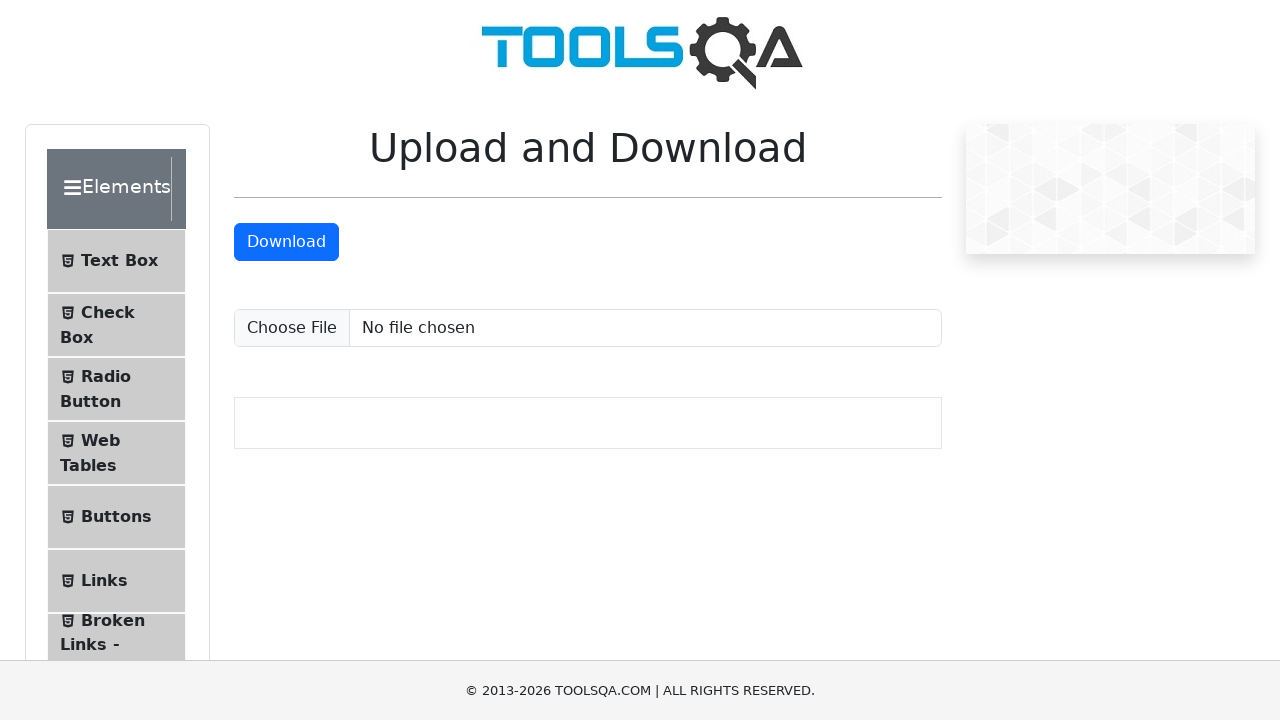

Clicked download button and download started at (286, 242) on #downloadButton
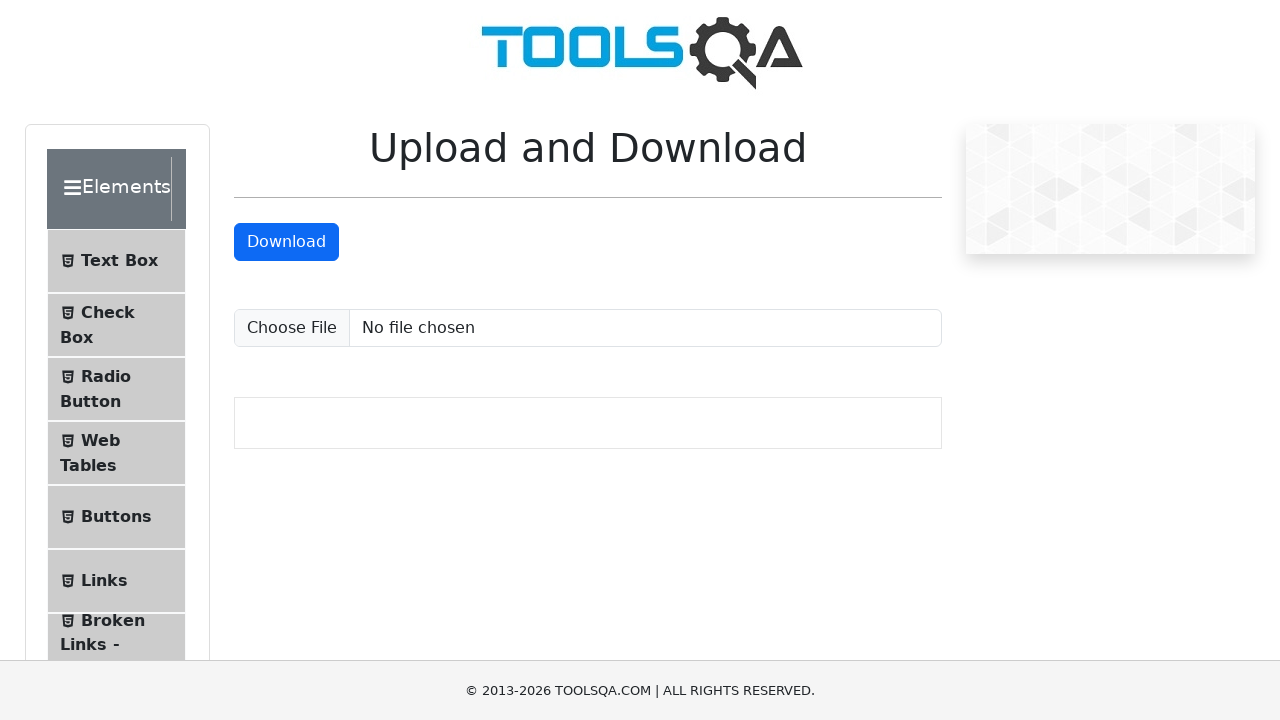

Download completed successfully
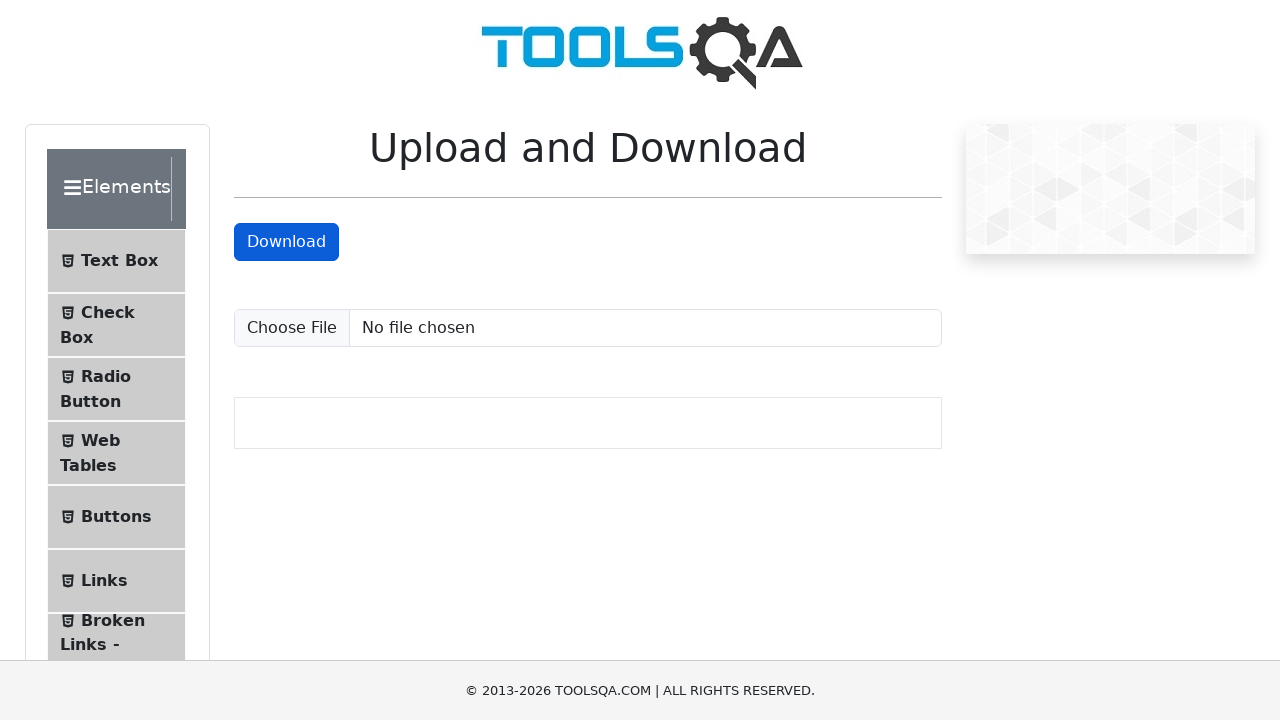

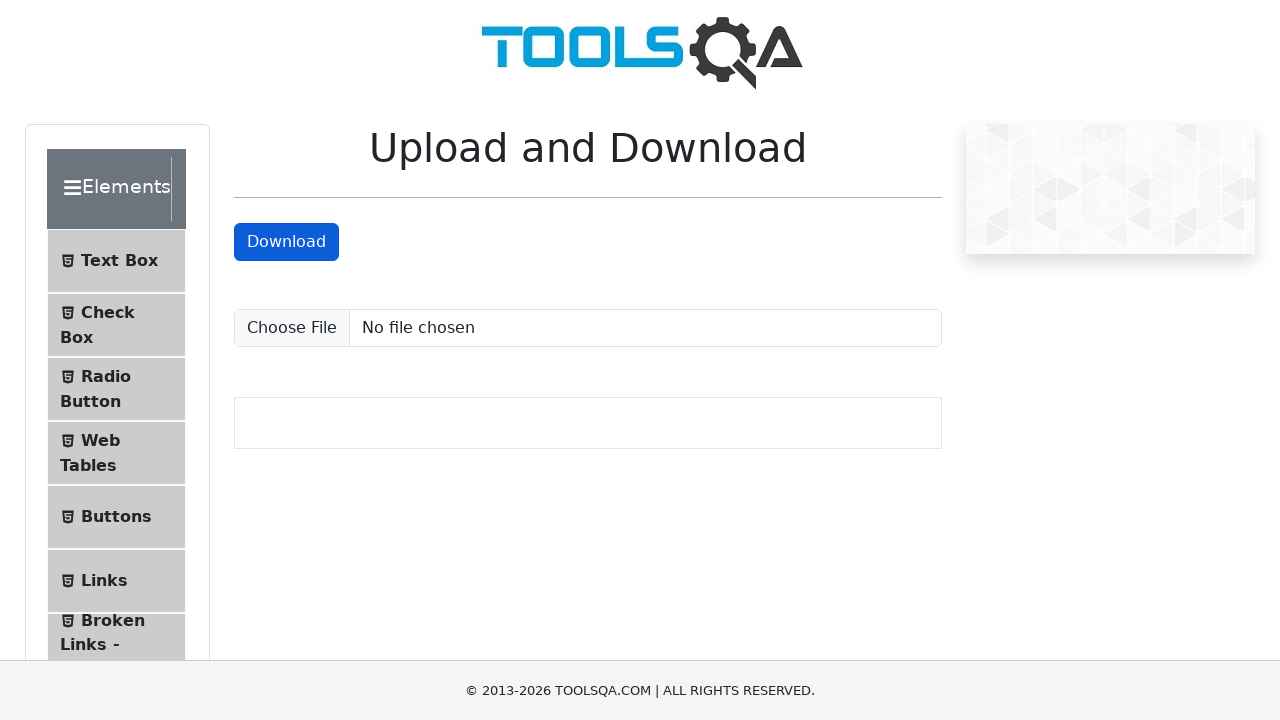